Verifies navigation to Stockage category via header menu

Starting URL: https://shop.top-reduc.net/

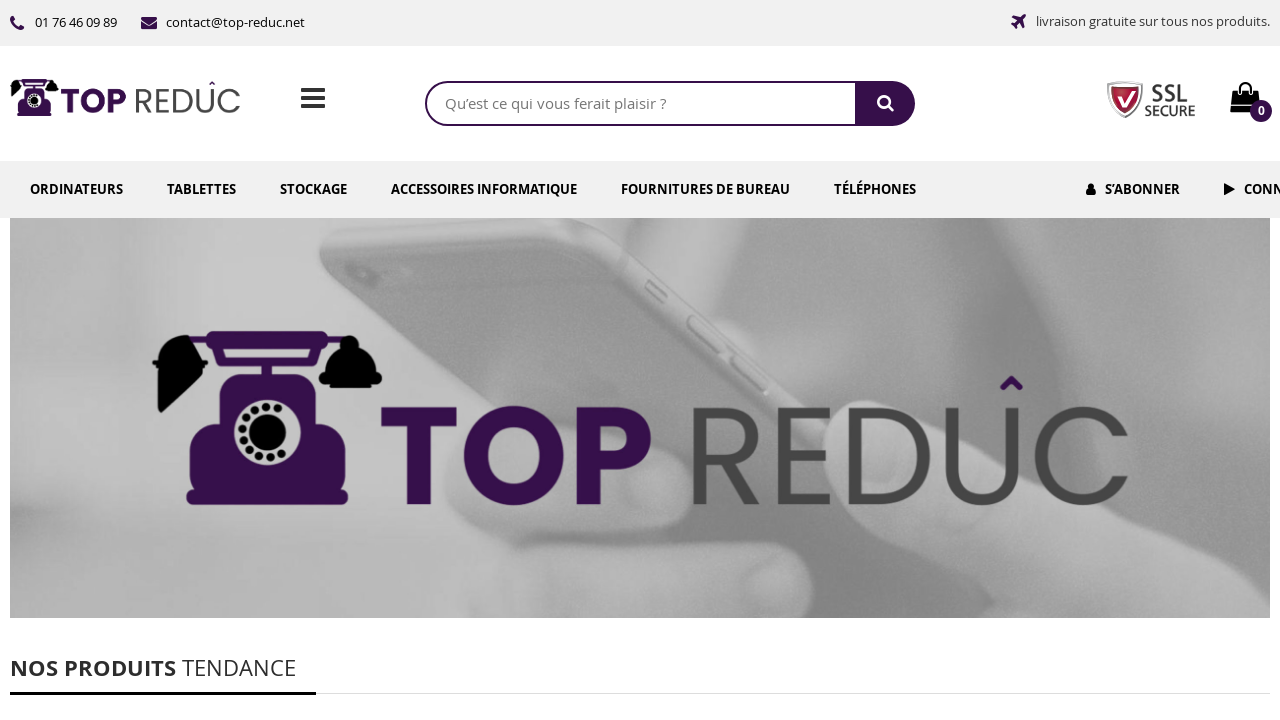

Clicked on Stockage header menu link at (314, 189) on internal:role=link[name="Stockage"i]
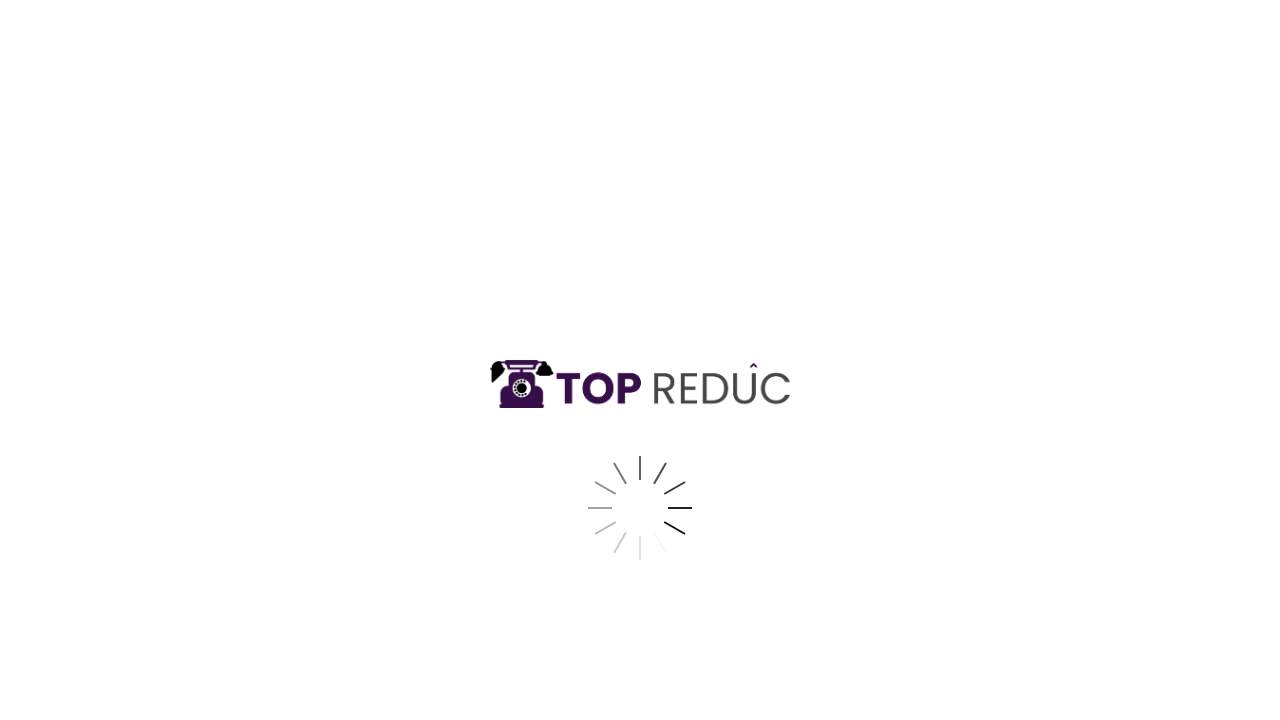

Navigation to Stockage category URL completed
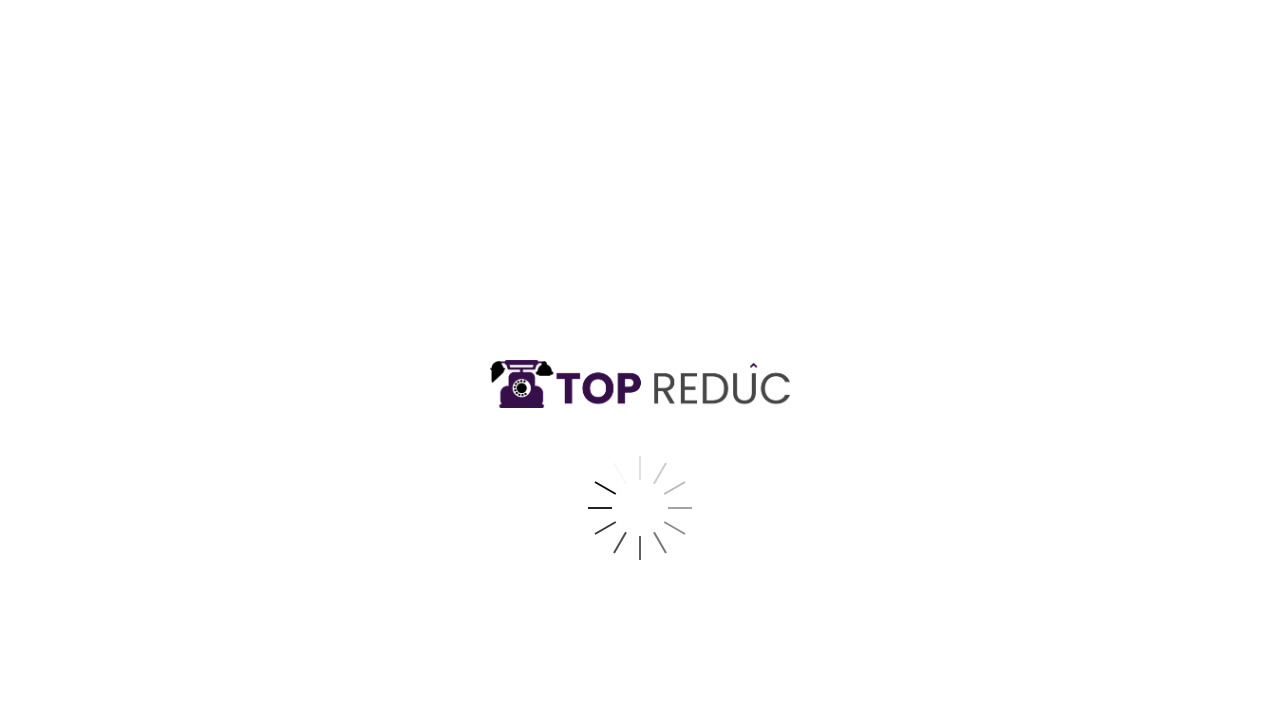

Page load completed with networkidle state
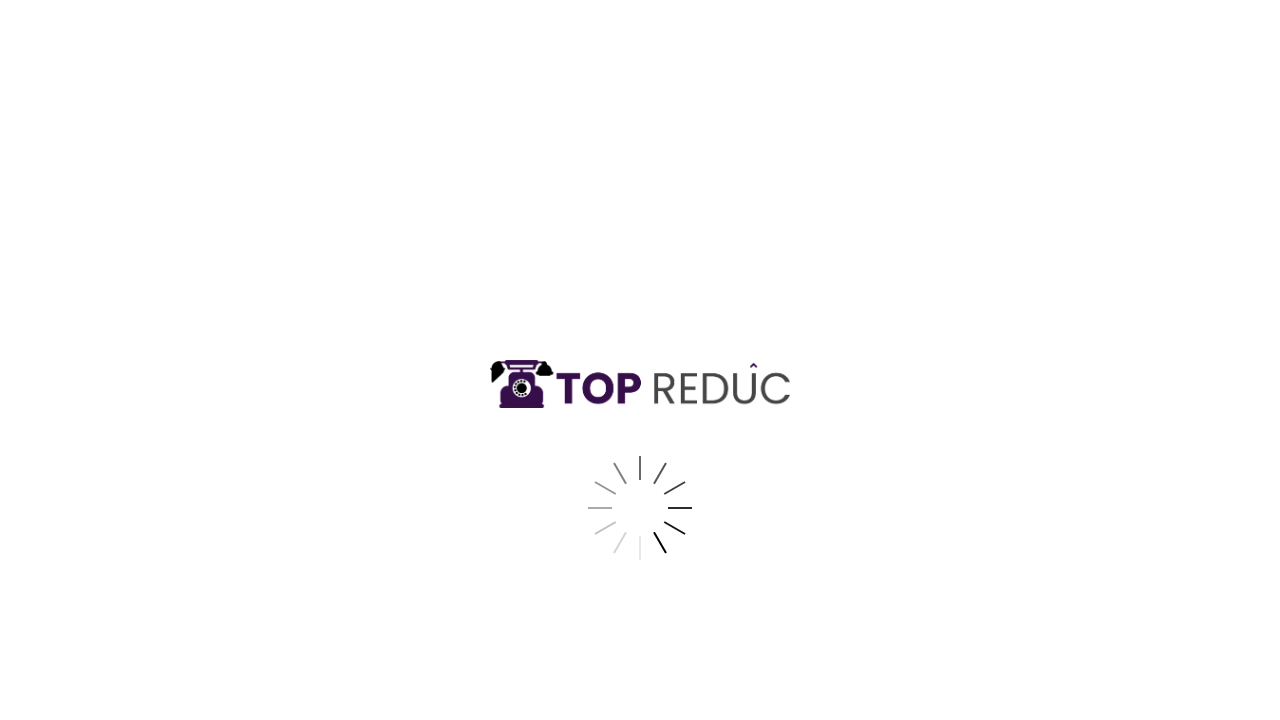

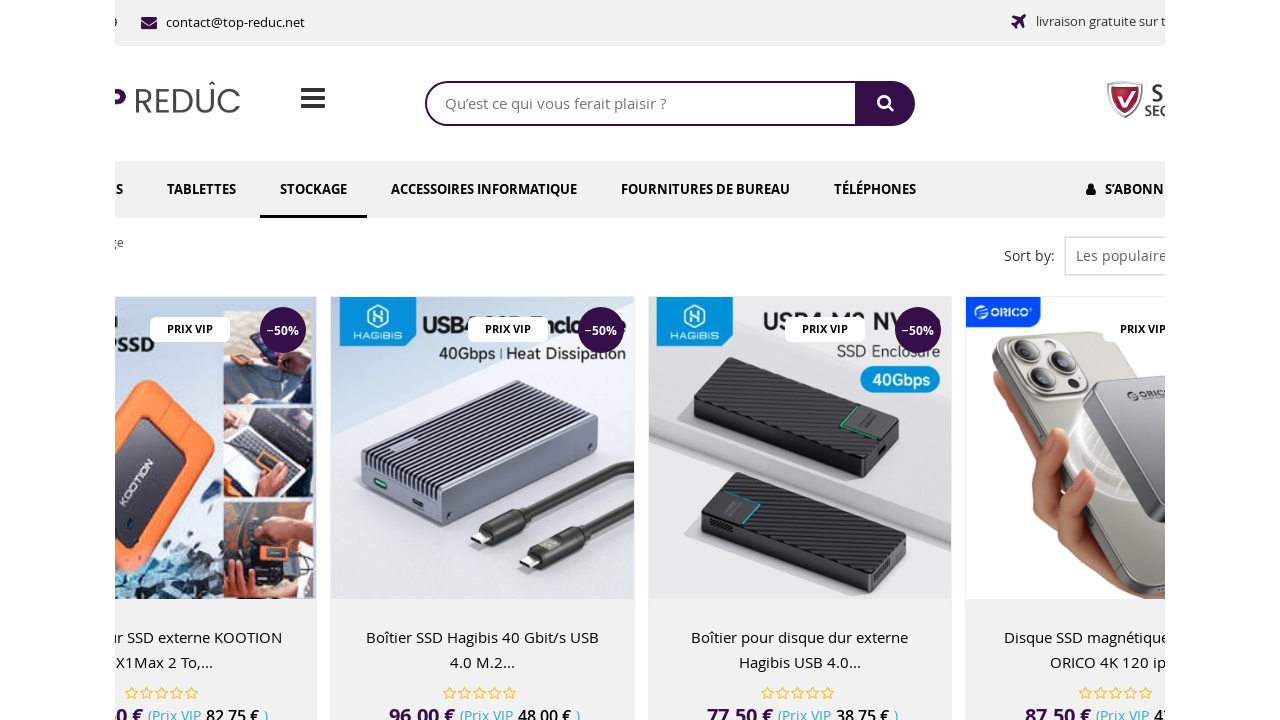